Tests adding and removing elements dynamically on a page, verifying that elements are properly displayed and removed

Starting URL: https://practice.cydeo.com/add_remove_elements/

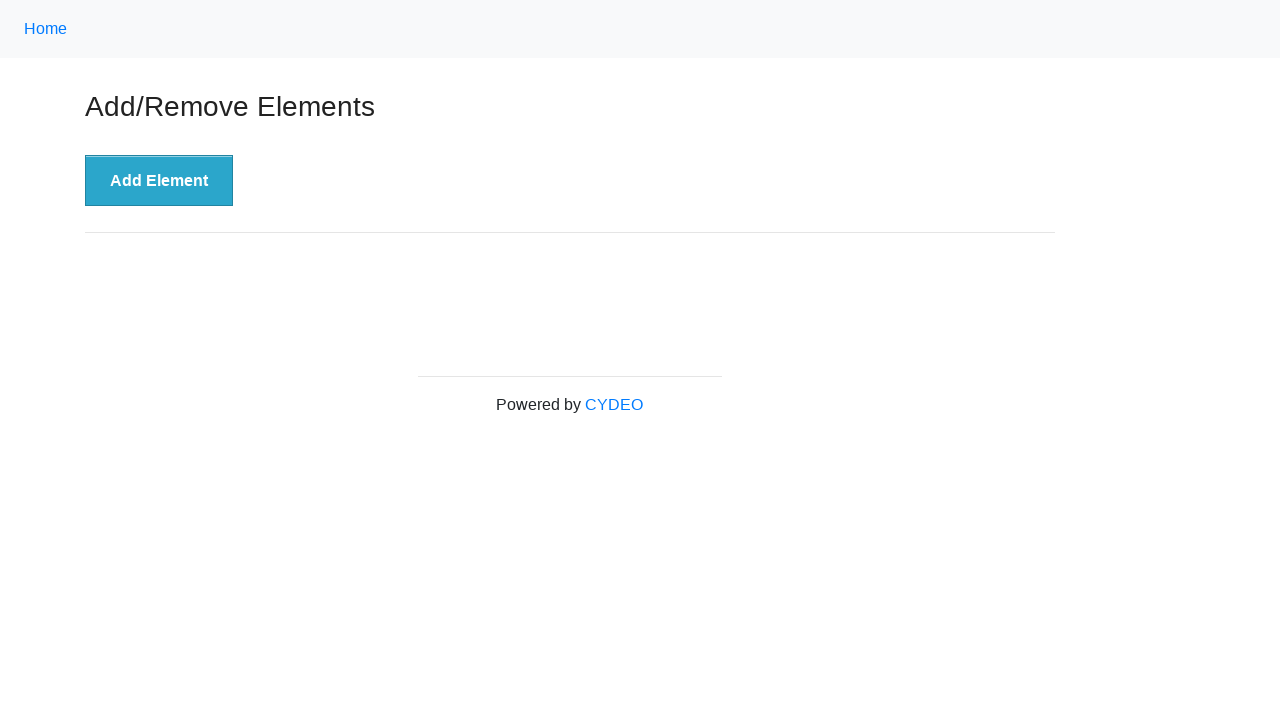

Clicked 'Add Element' button to add a new delete button at (159, 181) on xpath=//button[.='Add Element']
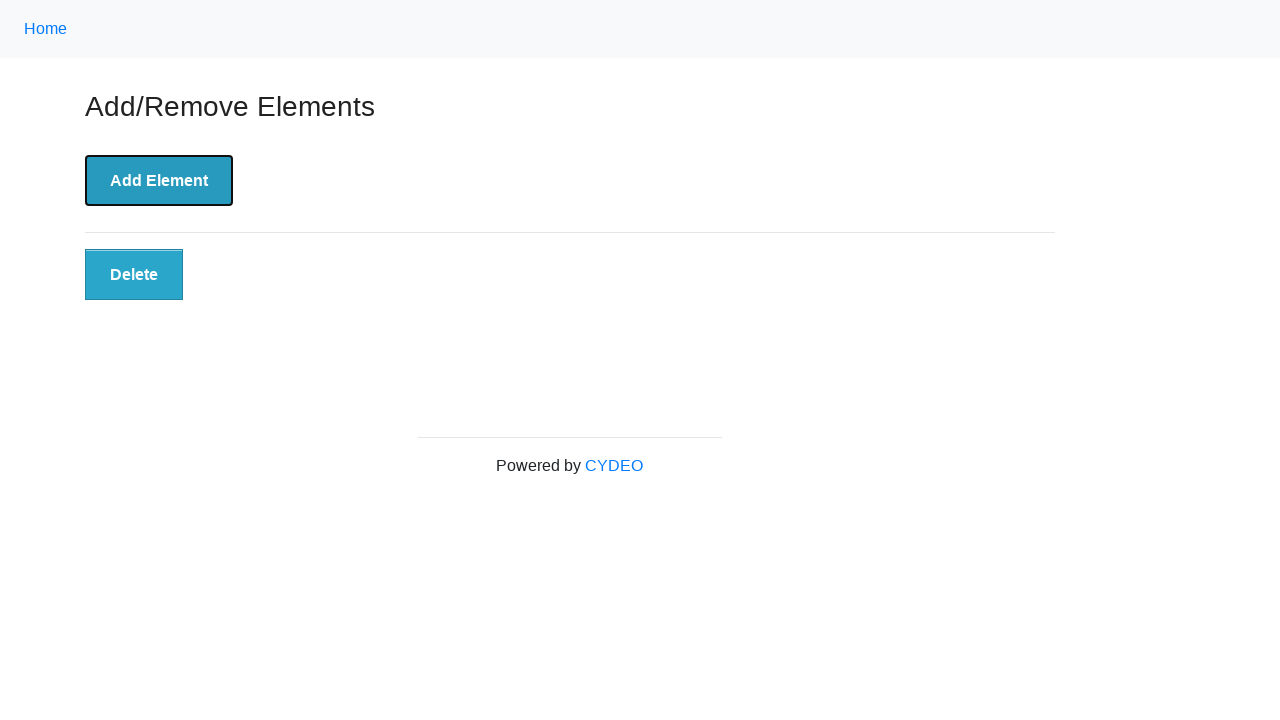

Verified that the newly added delete button is displayed
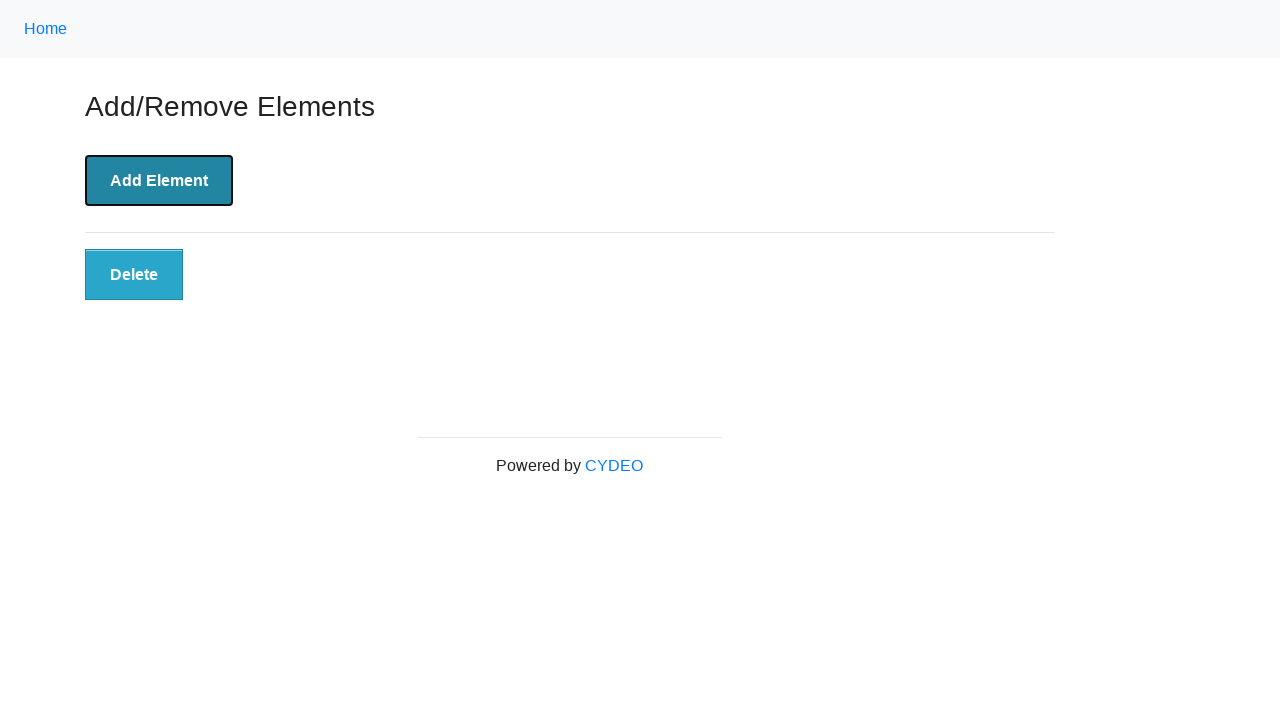

Clicked the delete button to remove it at (134, 275) on xpath=//button[@class='added-manually']
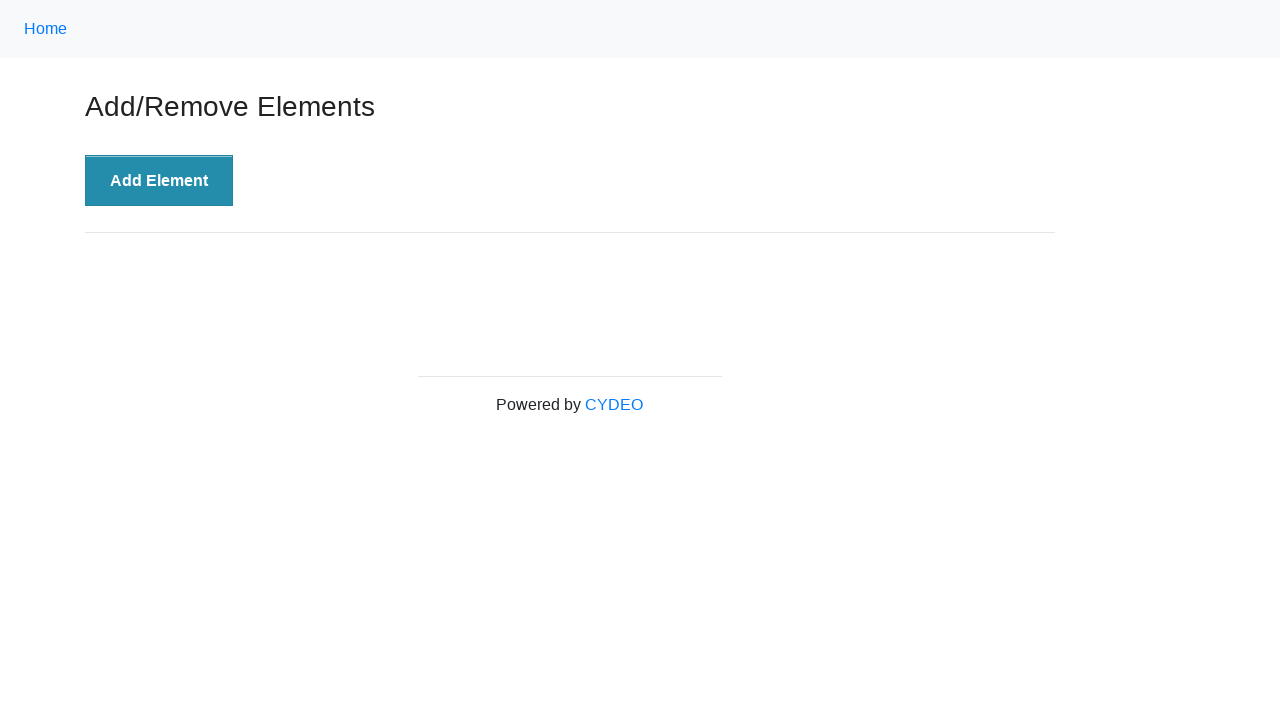

Verified that the delete button is no longer present on the page
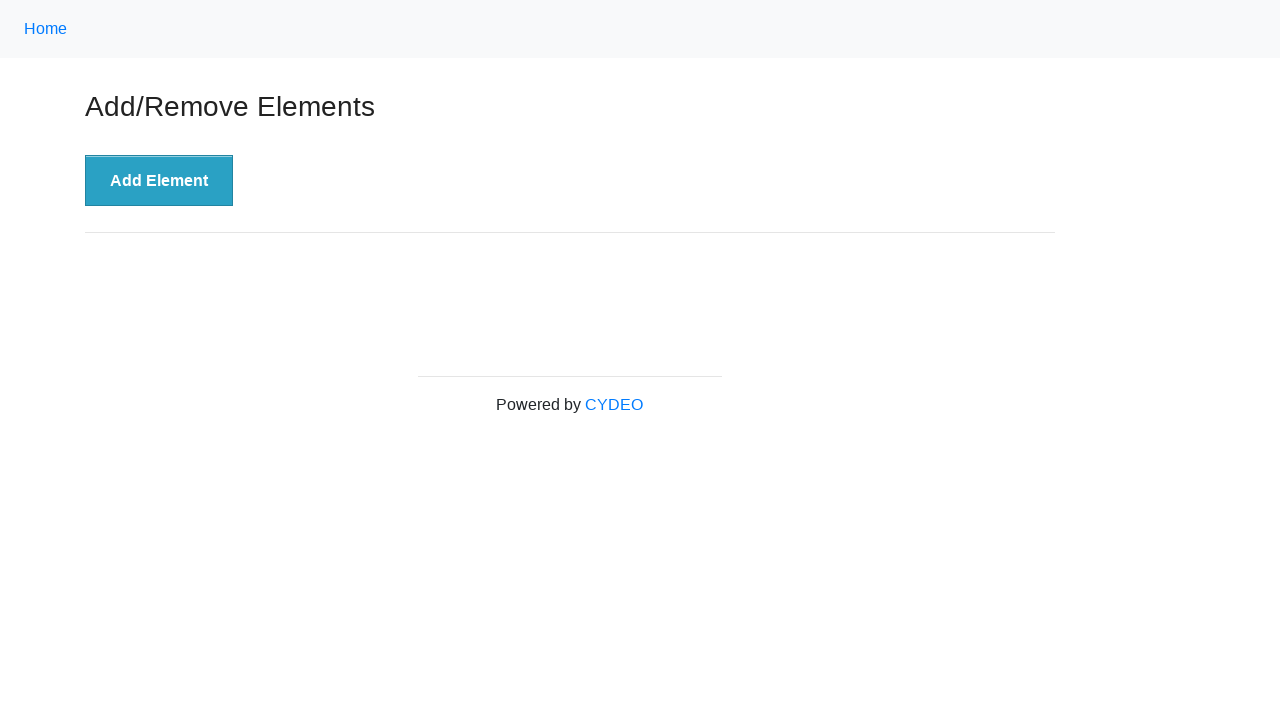

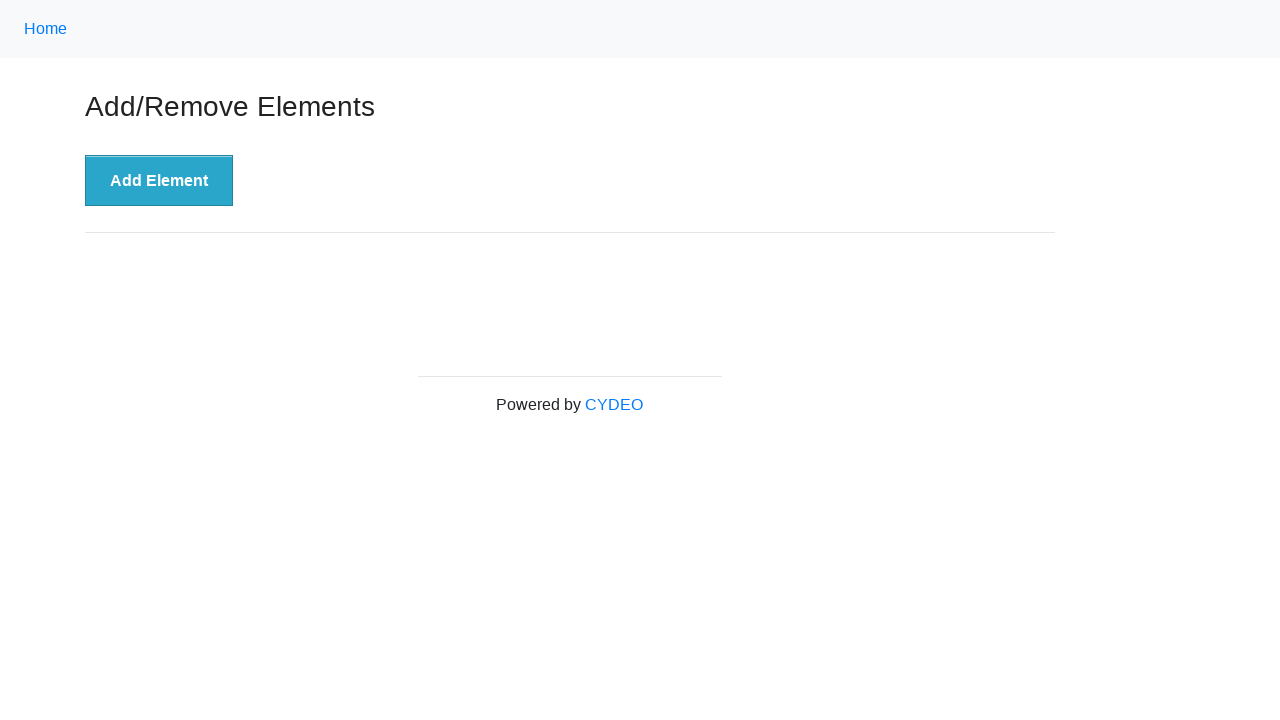